Launches browser, navigates to Selenium's official website, maximizes the window, and verifies basic page information like title and URL are accessible.

Starting URL: https://www.selenium.dev/

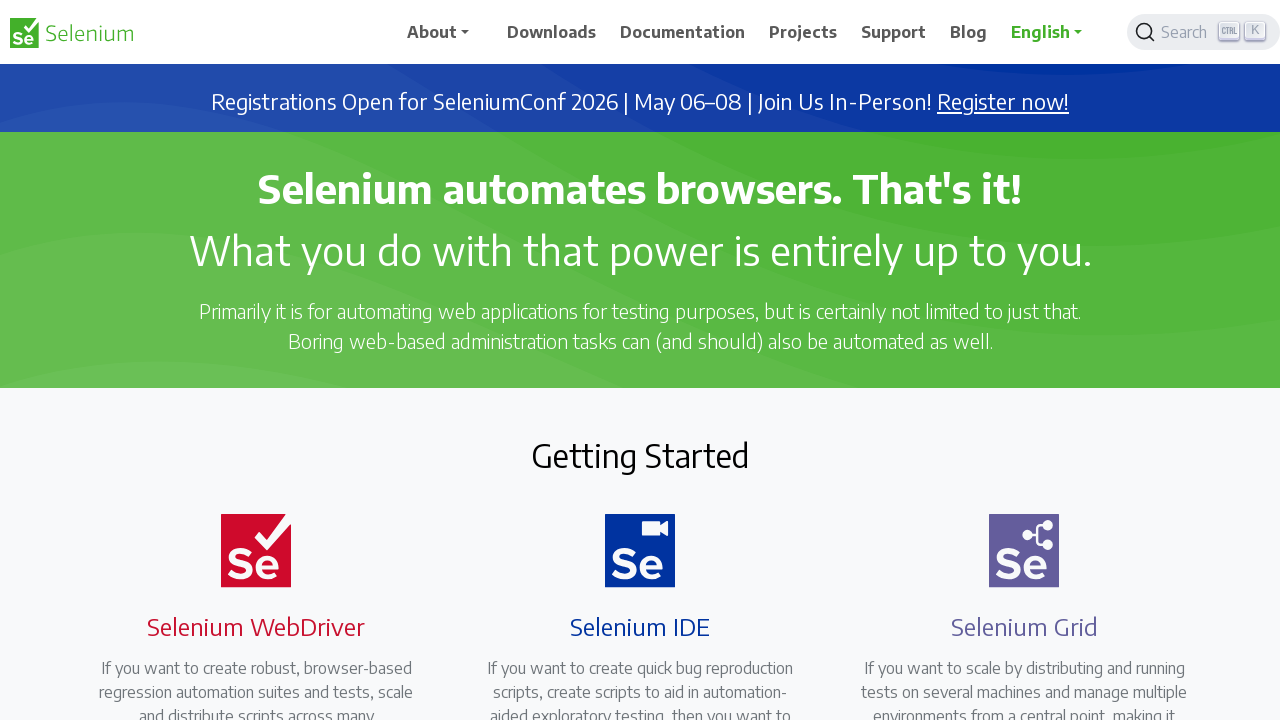

Set browser viewport to 1920x1080 (maximized window)
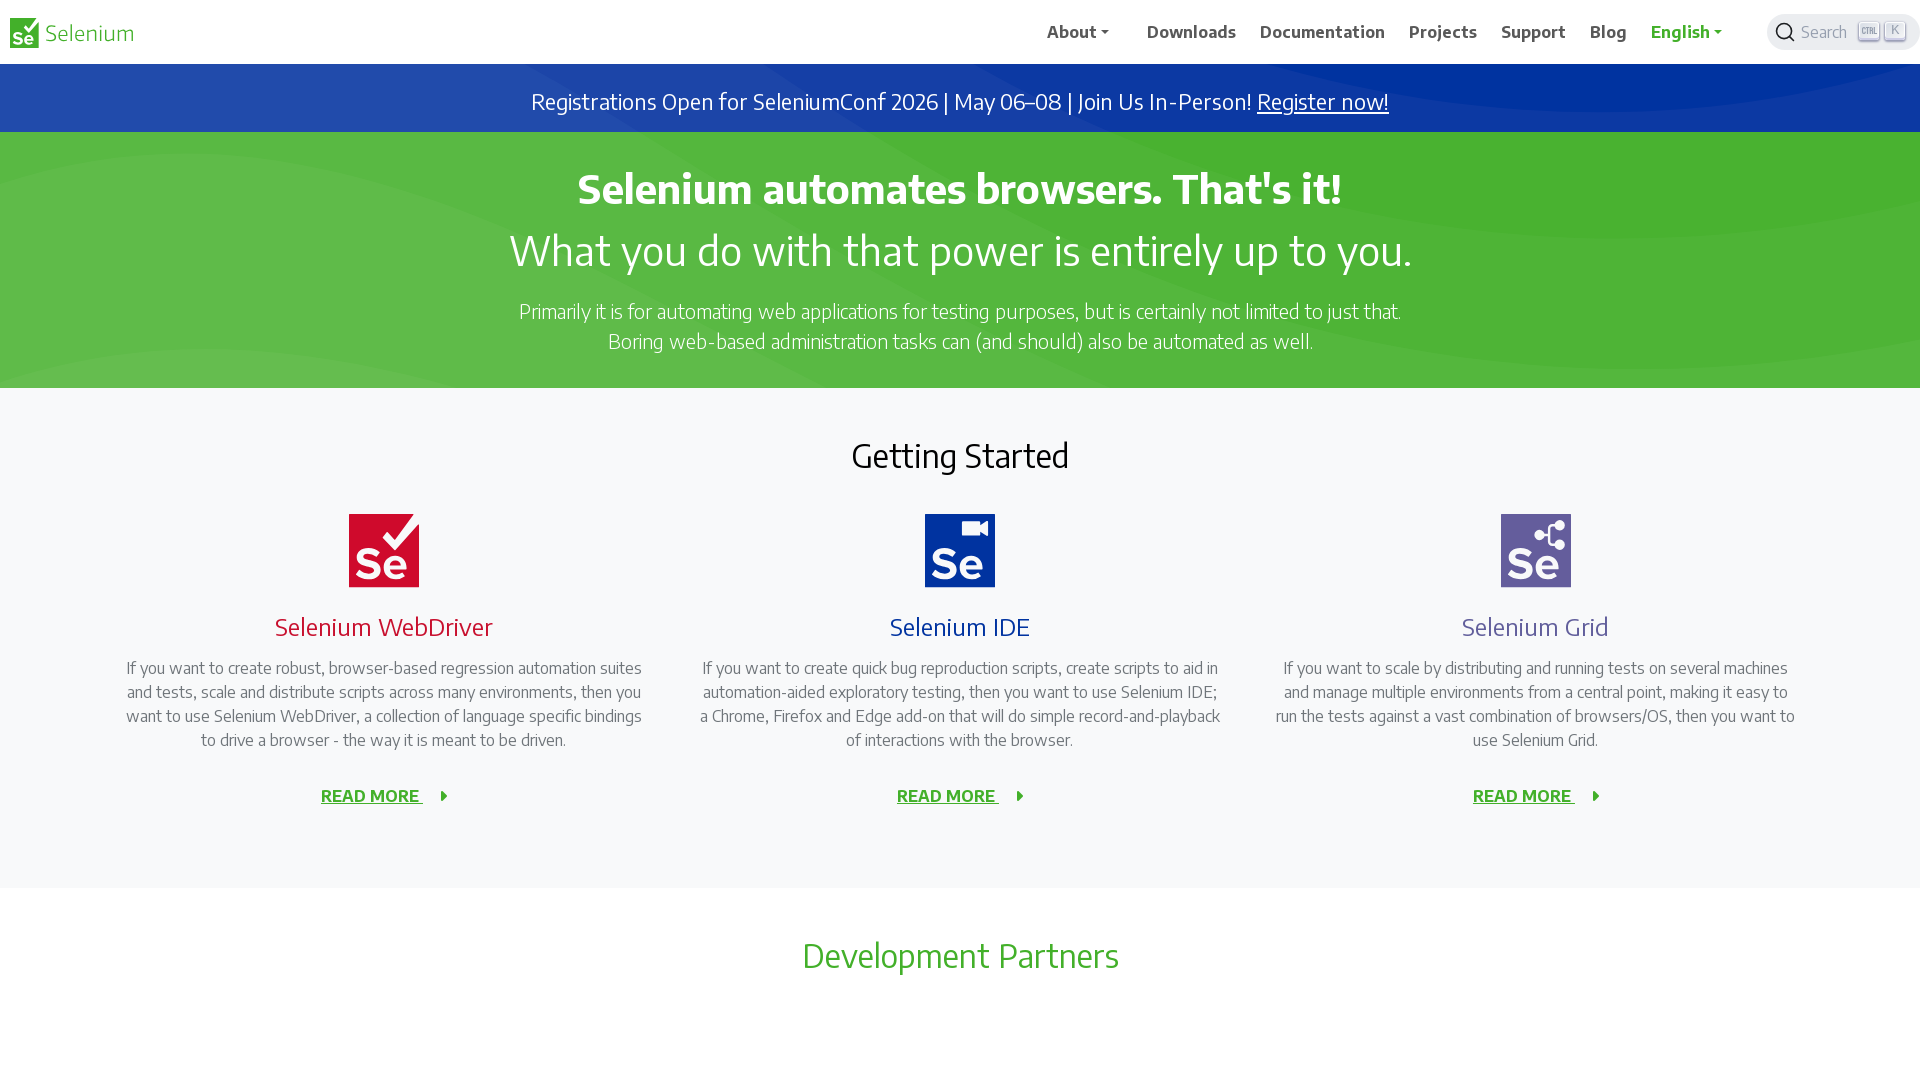

Waited for page DOM content to load
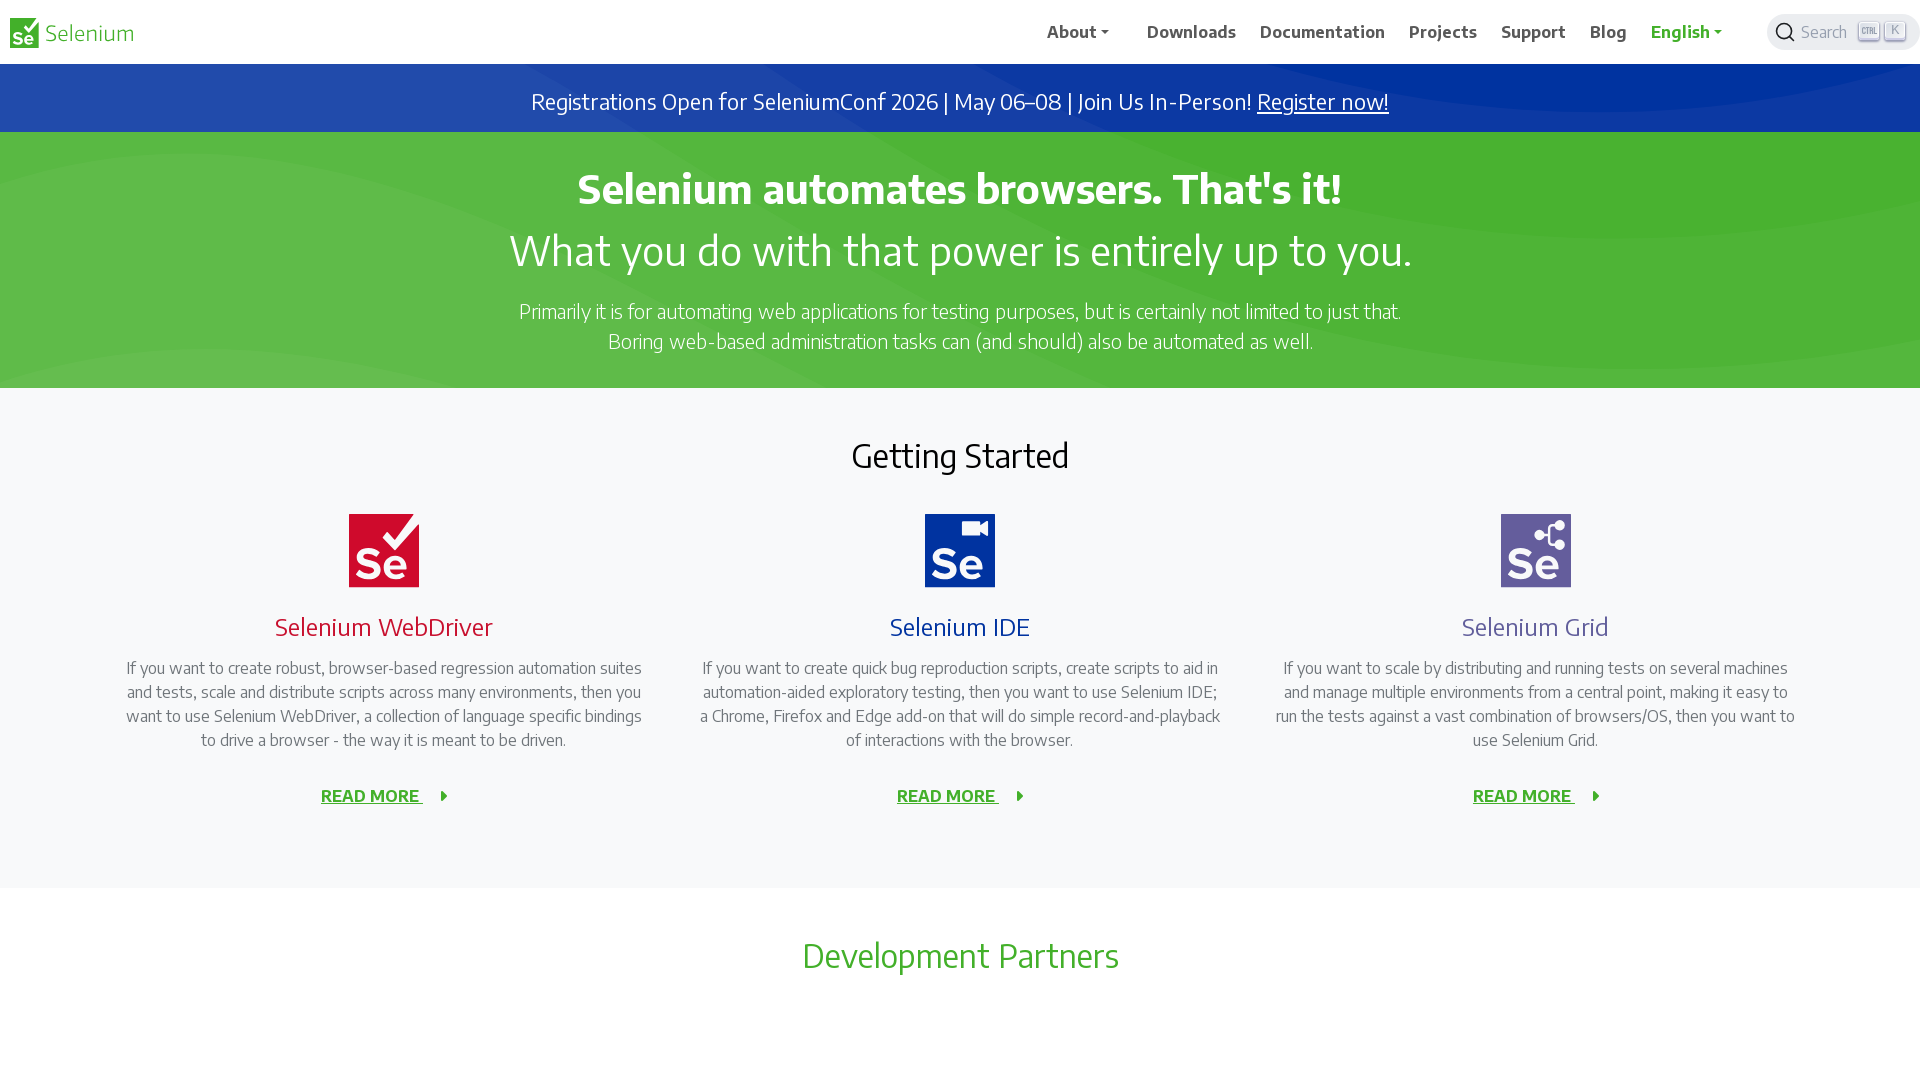

Retrieved page title: Selenium
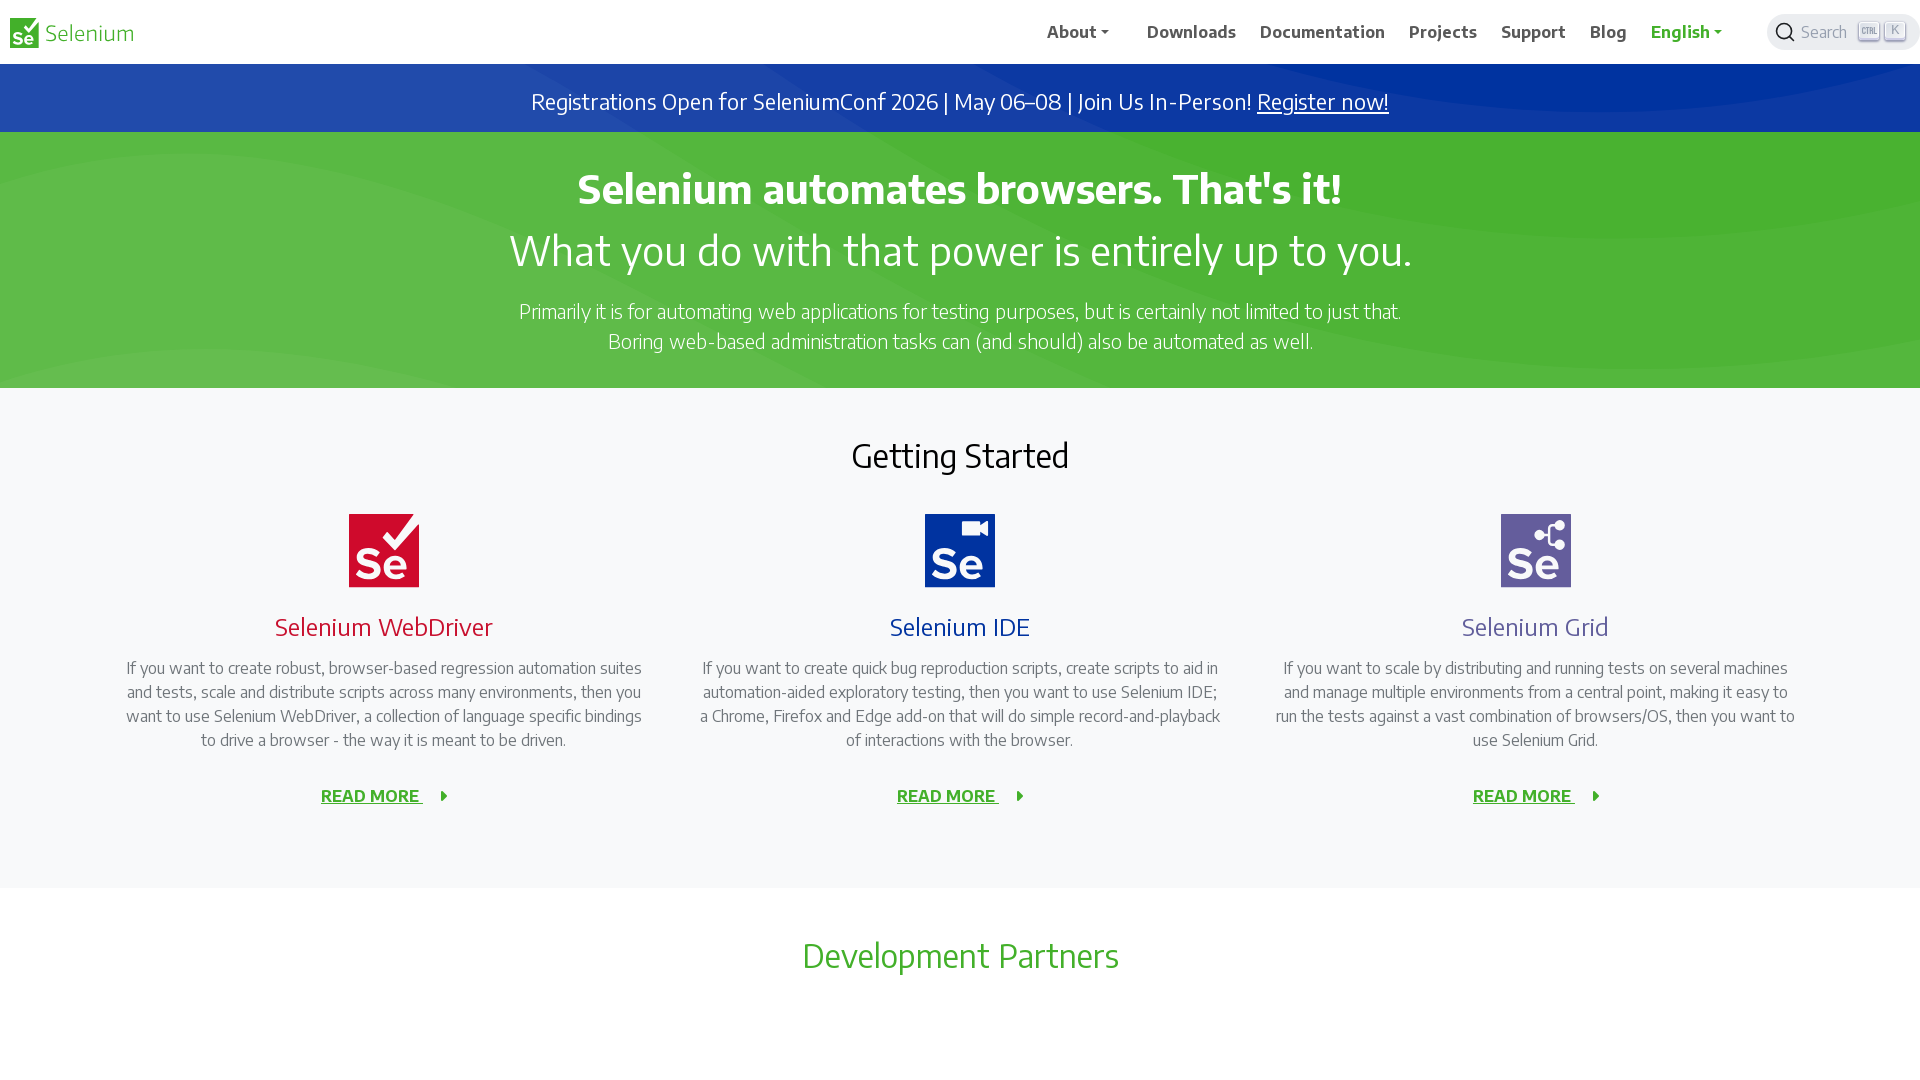

Retrieved current URL: https://www.selenium.dev/
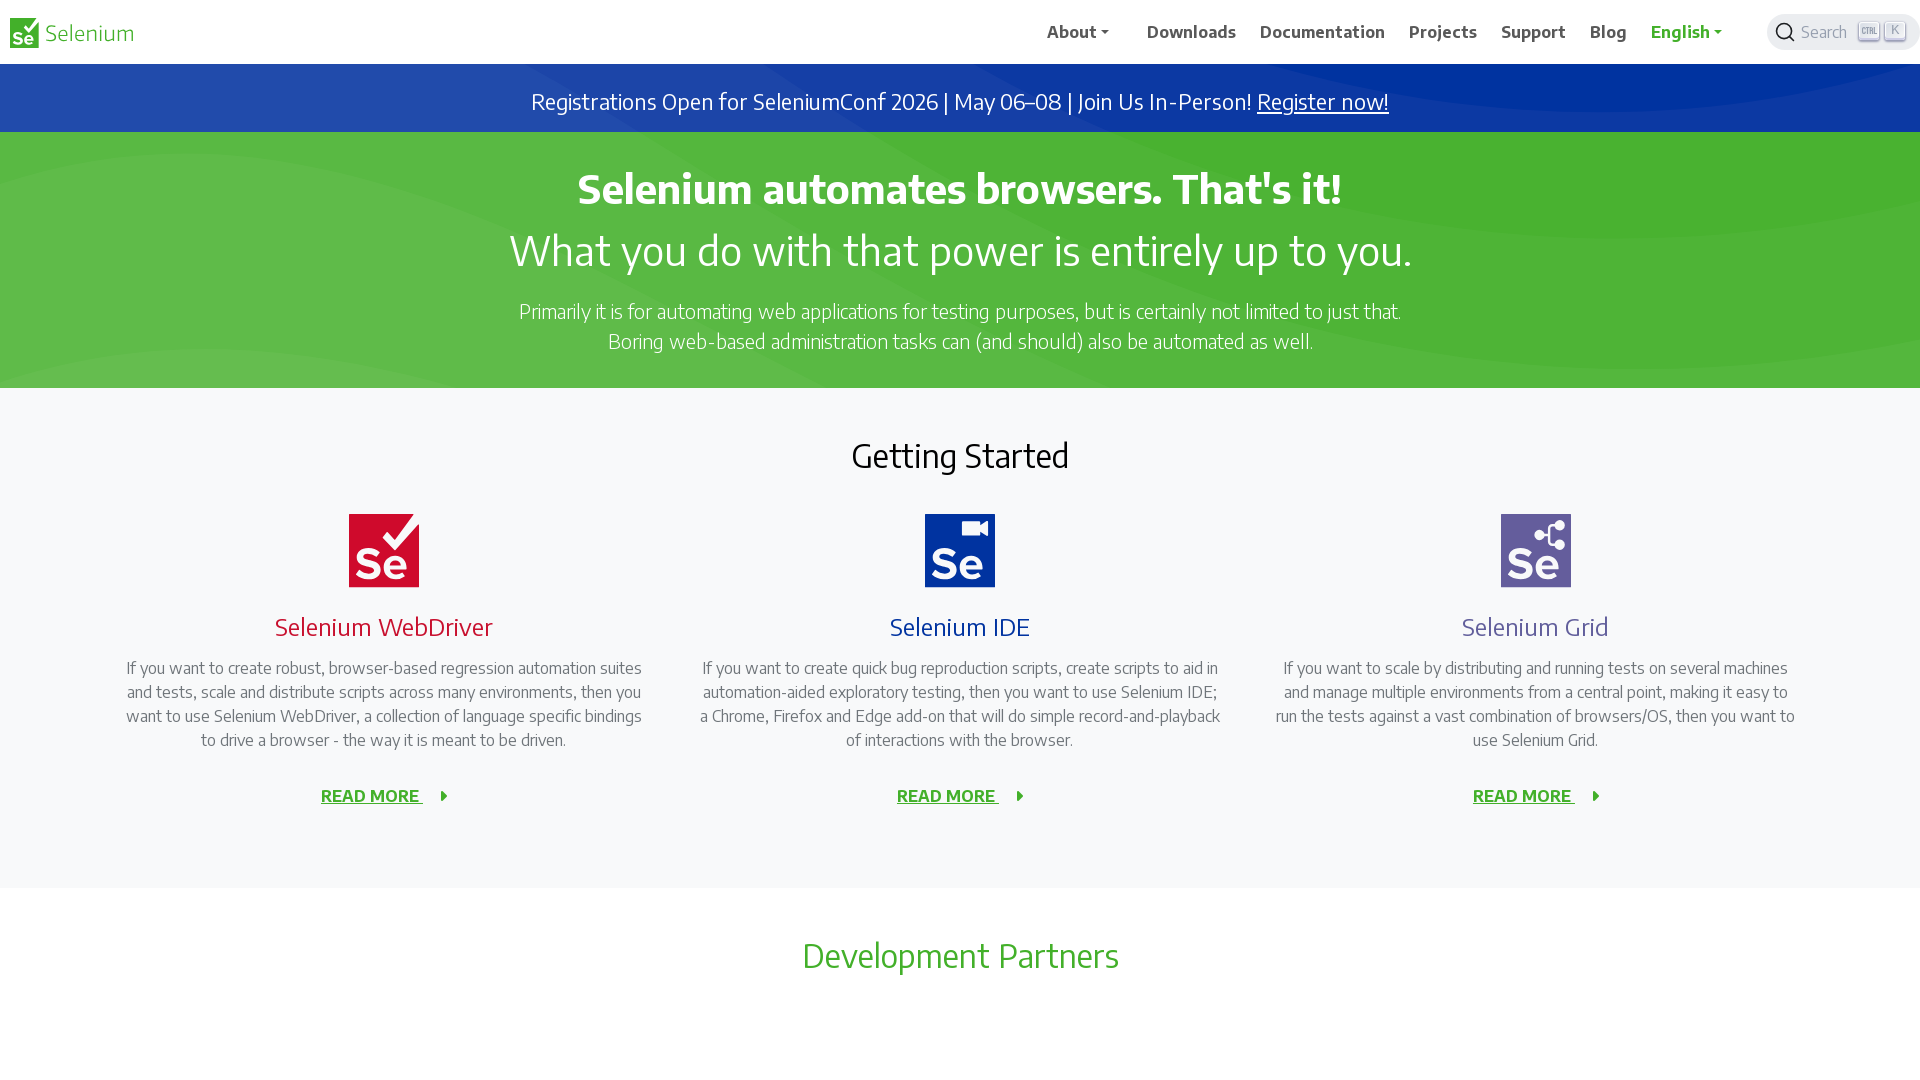

Main page body content is visible
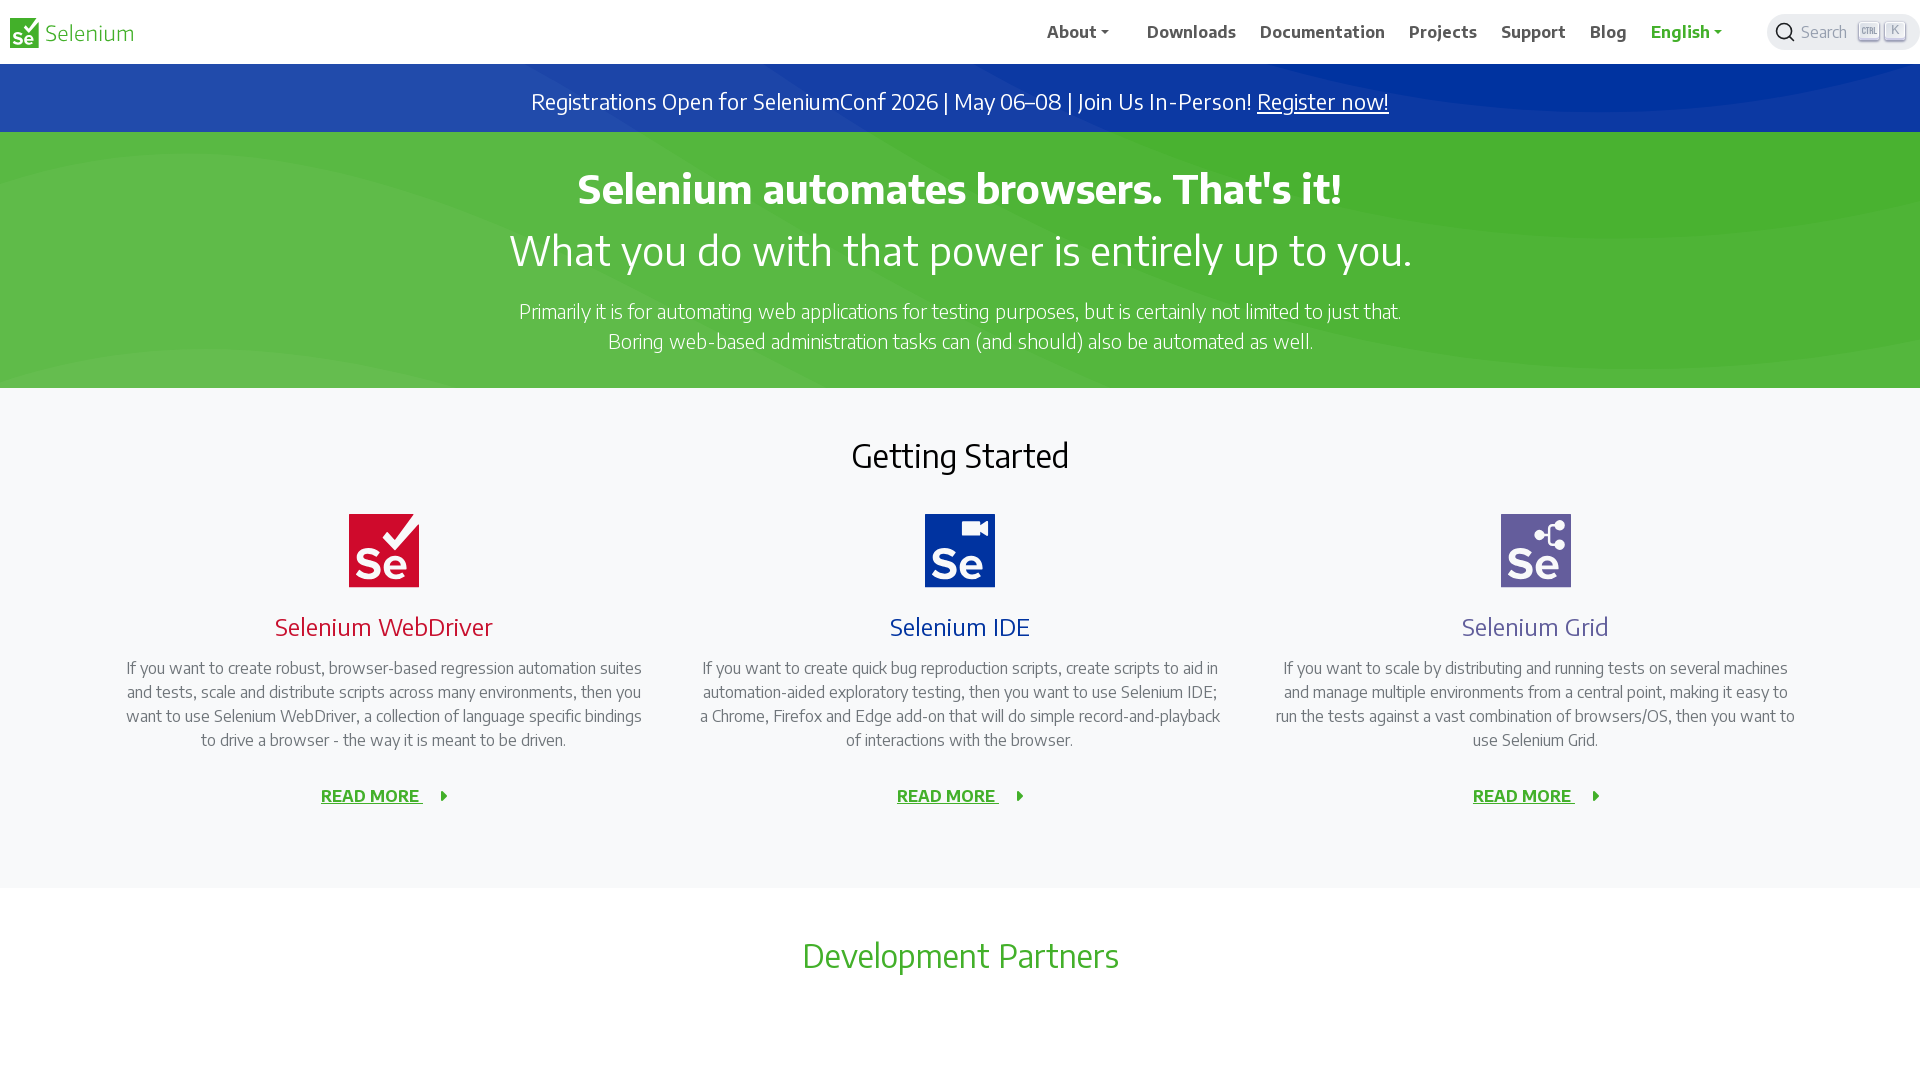

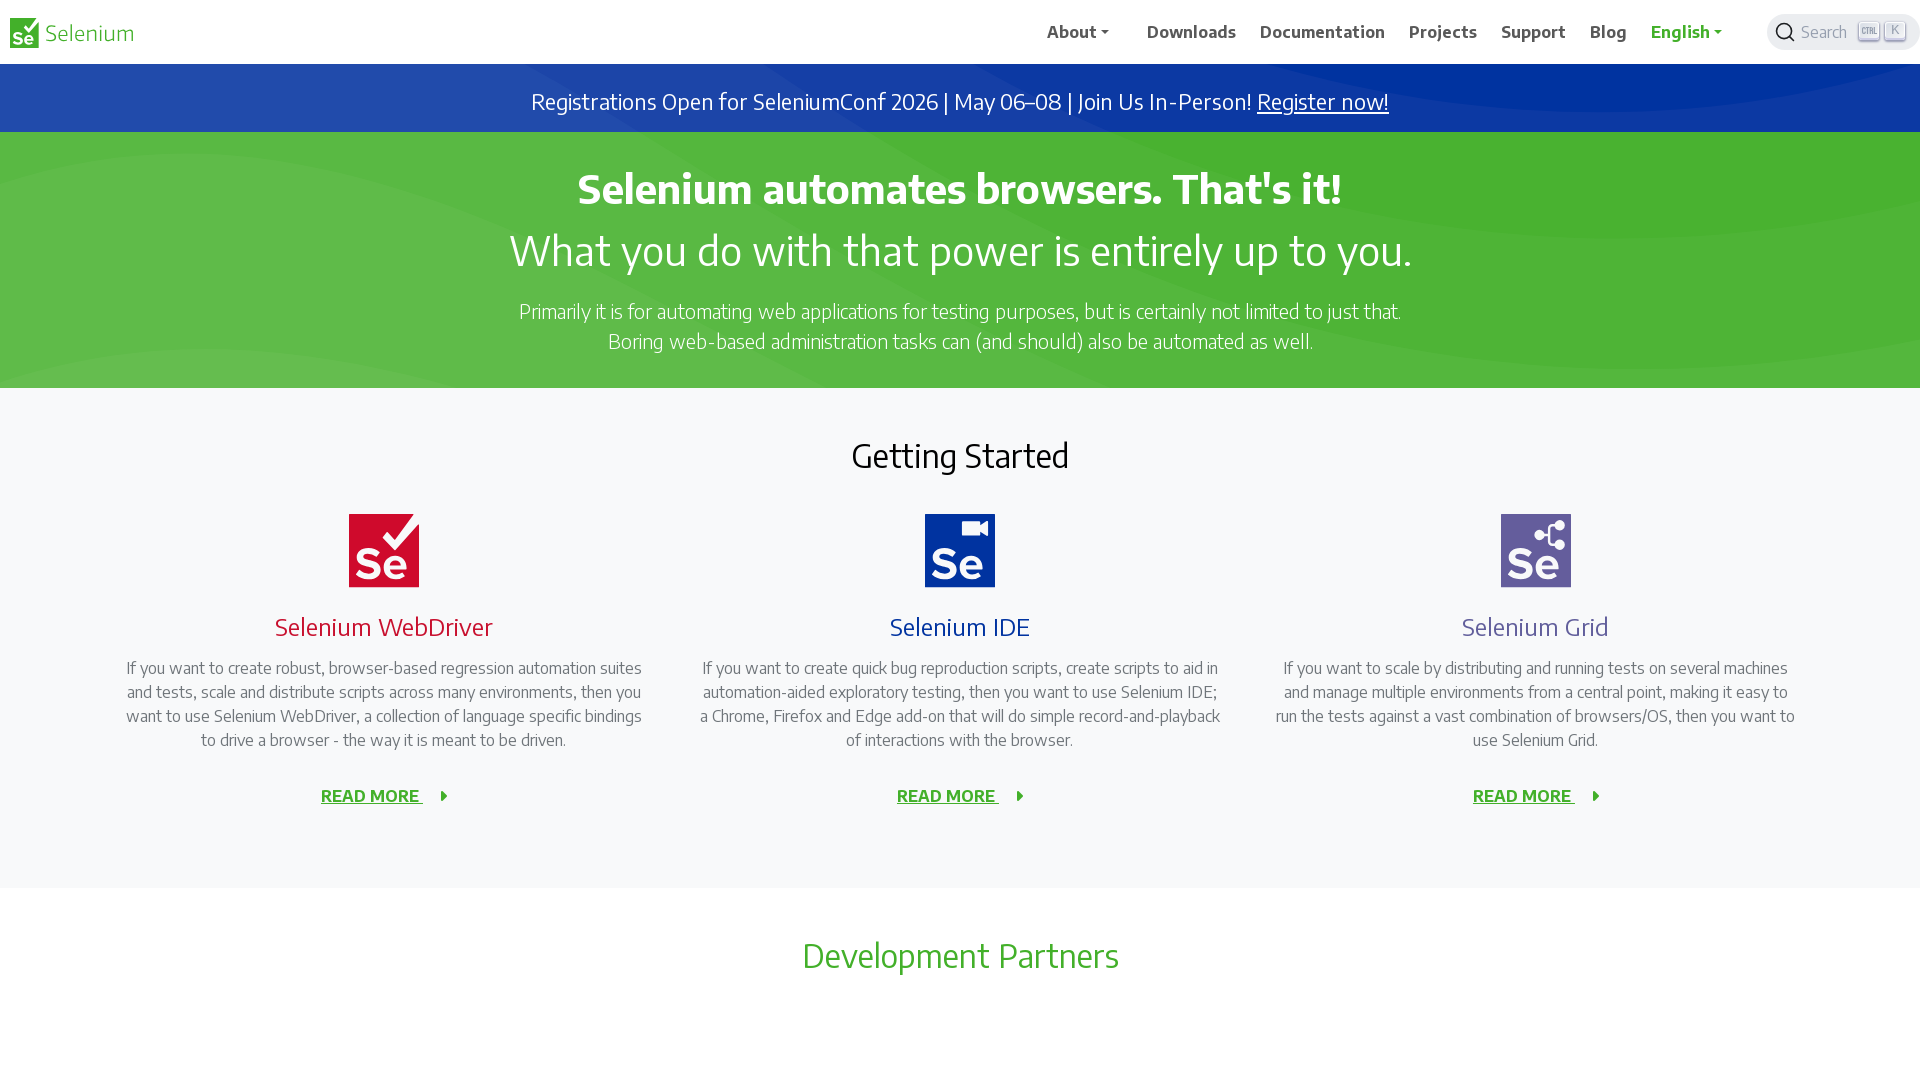